Tests a registration form by filling in personal details (name, username, email, password, phone, gender, date of birth), selecting options from dropdowns (department, job title), checking a language checkbox, and submitting the form to verify successful registration.

Starting URL: https://practice.cydeo.com/registration_form

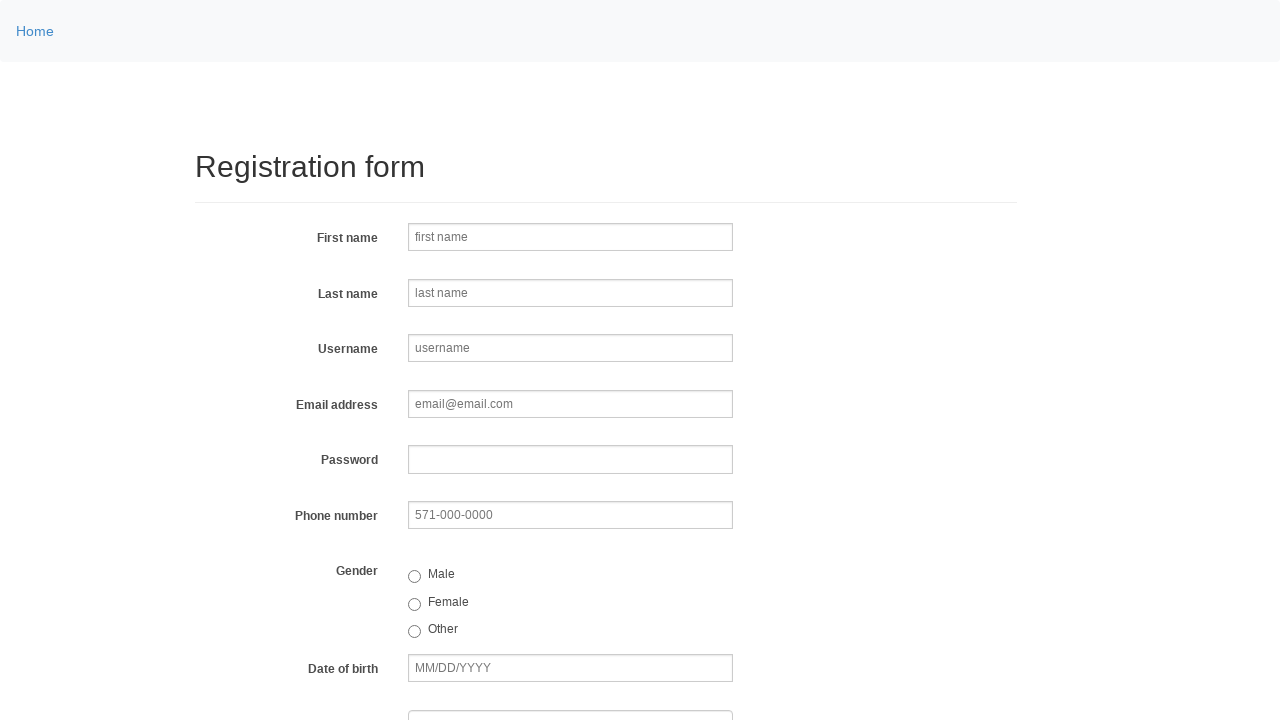

Filled first name field with 'John' on input[name='firstname']
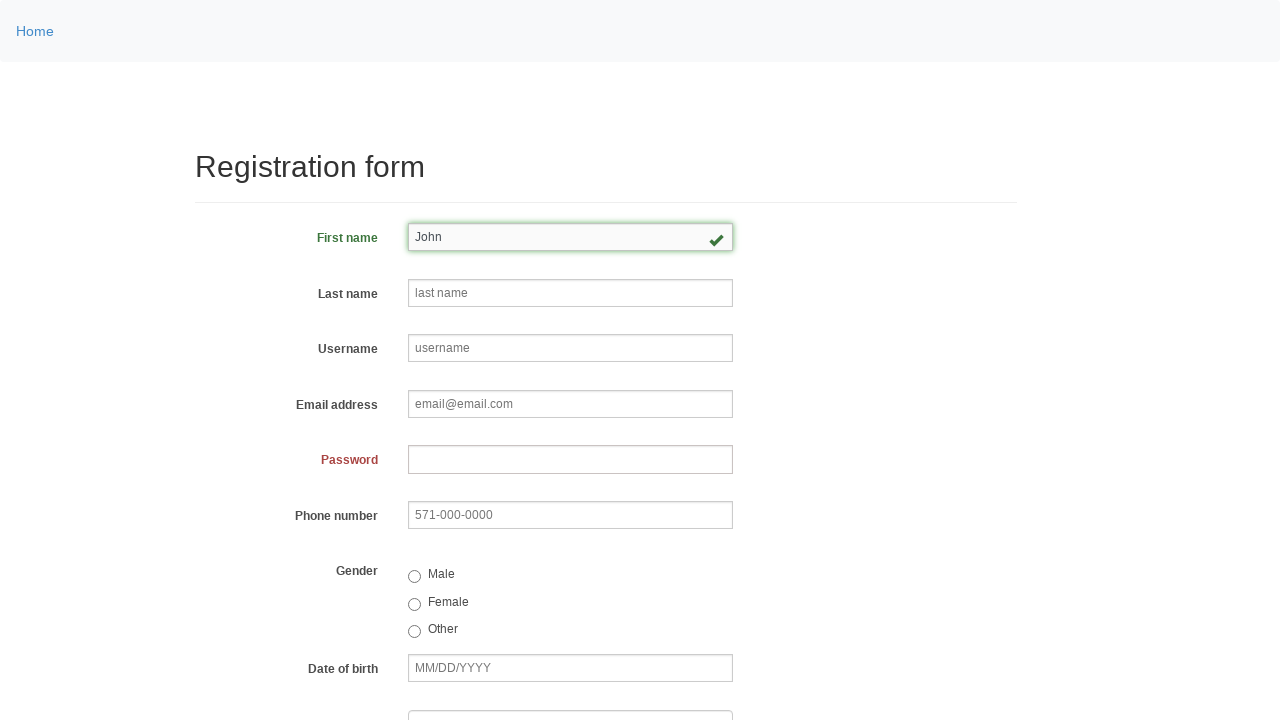

Filled last name field with 'Smith' on input[name='lastname']
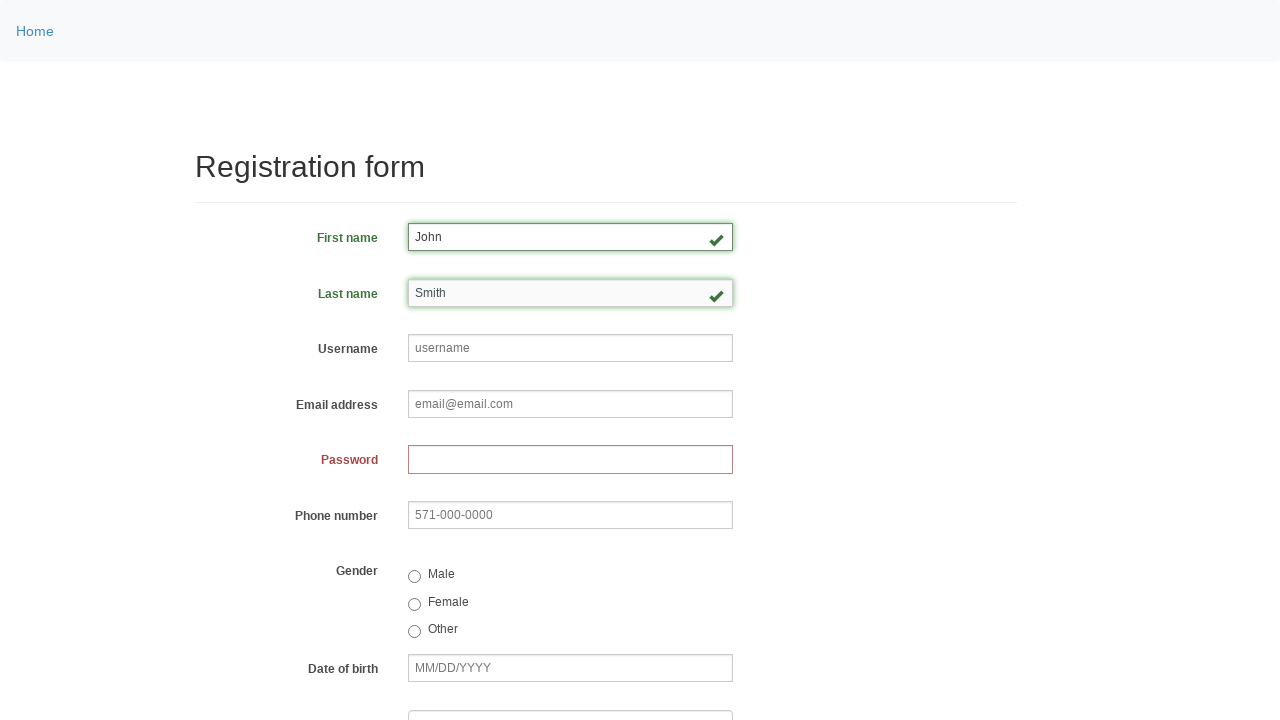

Filled username field with 'johnsmith123' on input[name='username']
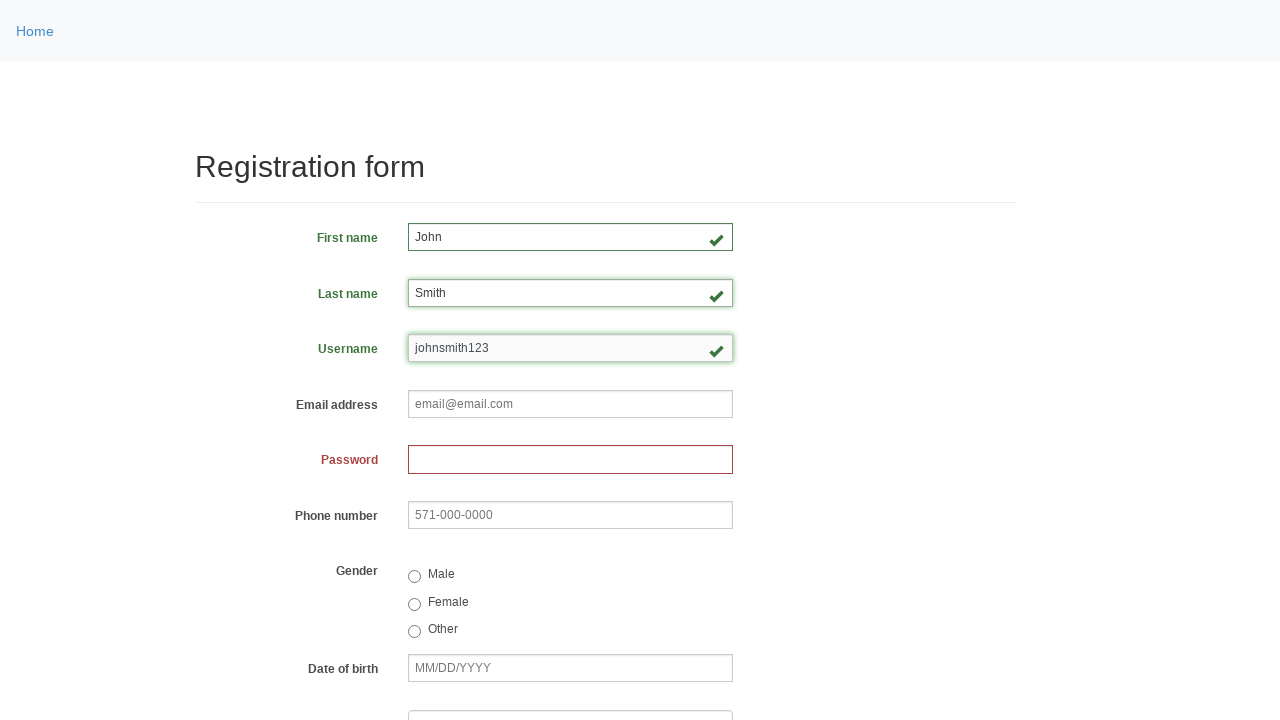

Filled email field with 'john.smith@email.com' on input[name='email']
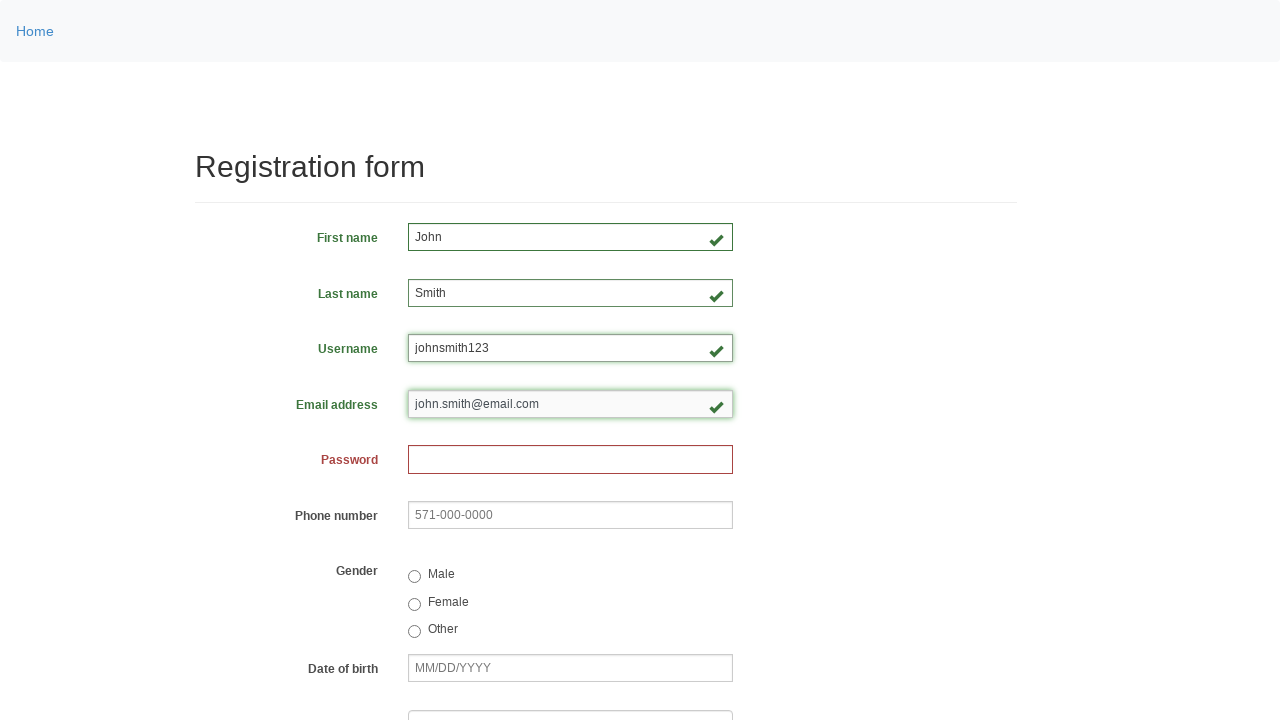

Filled password field with 'John1234' on input[name='password']
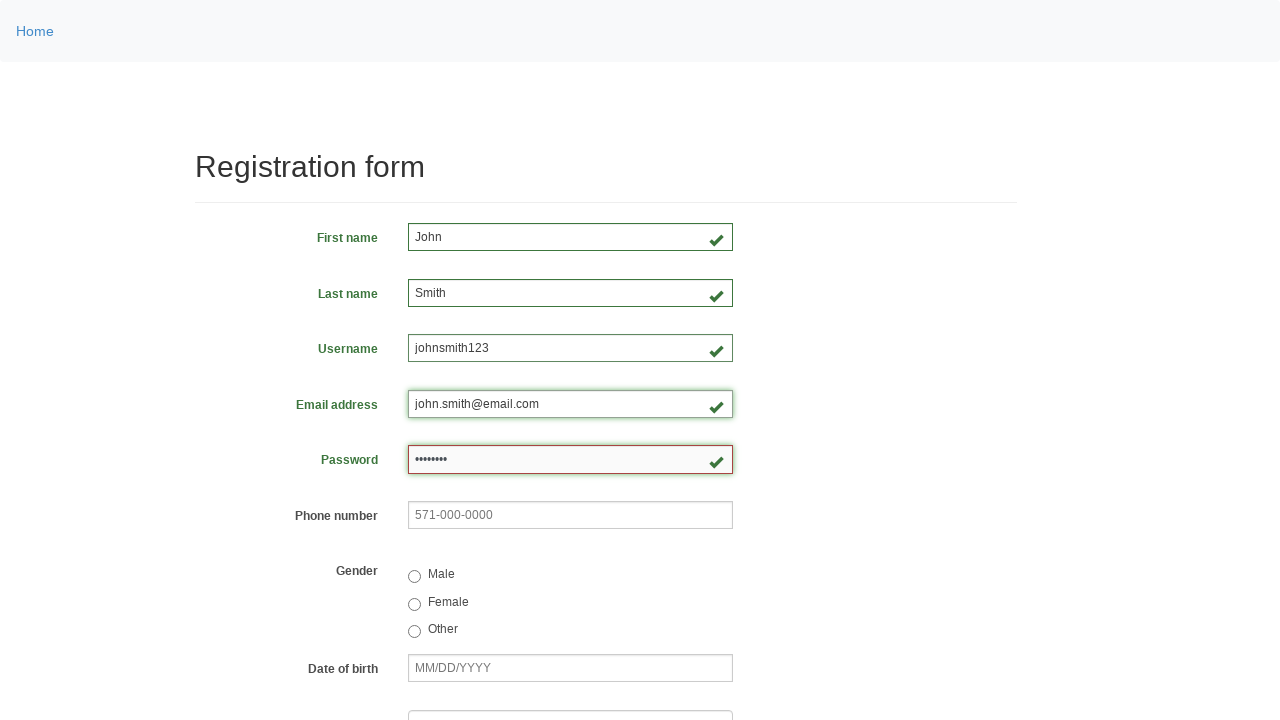

Filled phone number field with '123-456-7890' on input[name='phone']
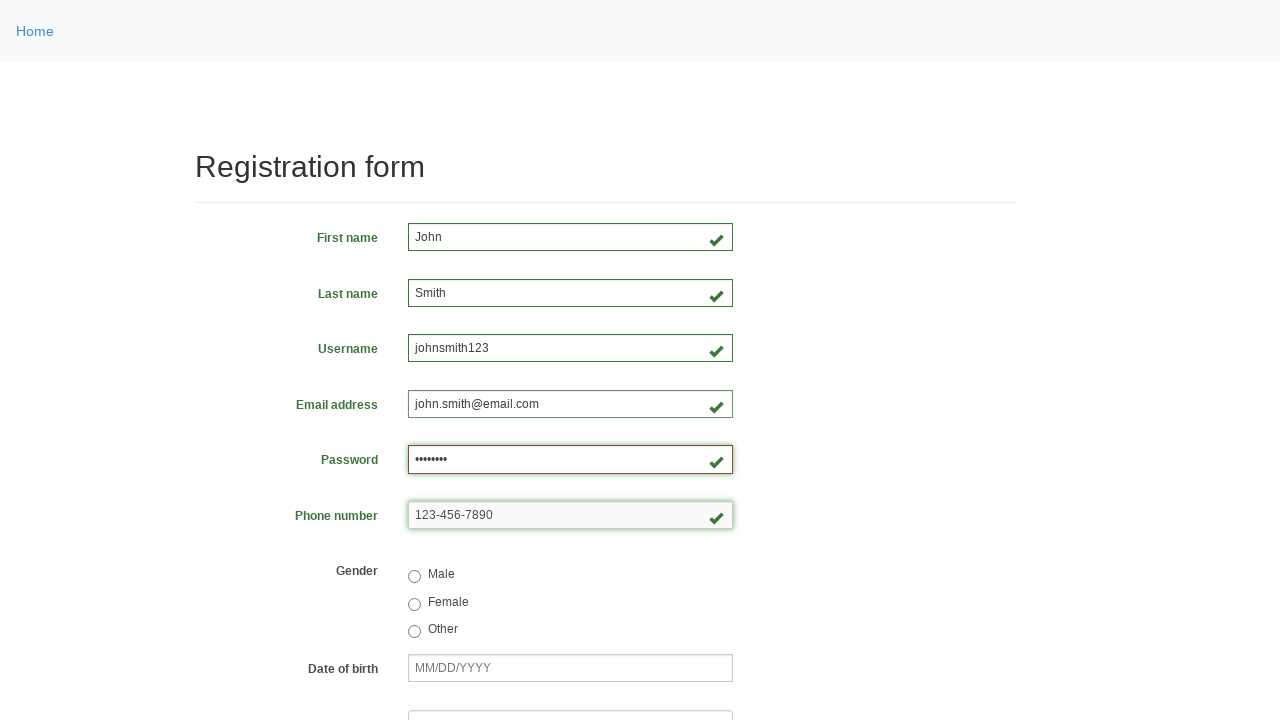

Selected Male gender radio button at (414, 577) on input[name='gender']
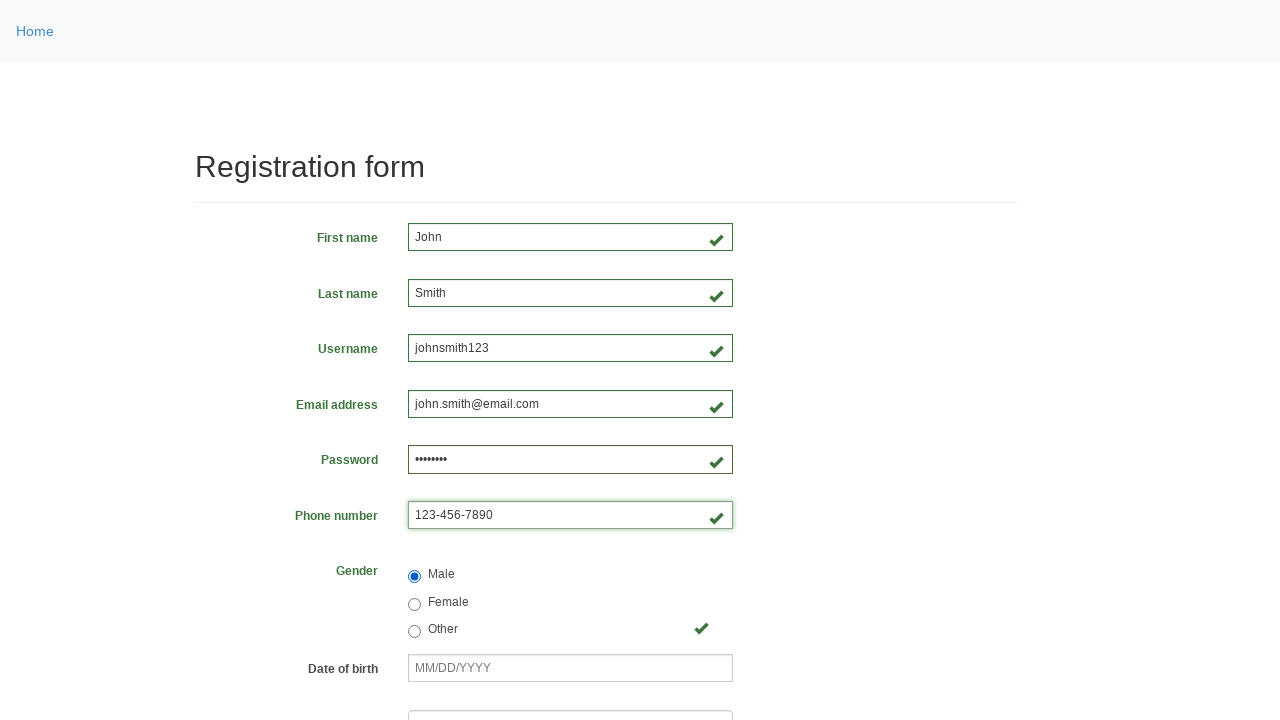

Filled date of birth field with '01/28/1990' on input[name='birthday']
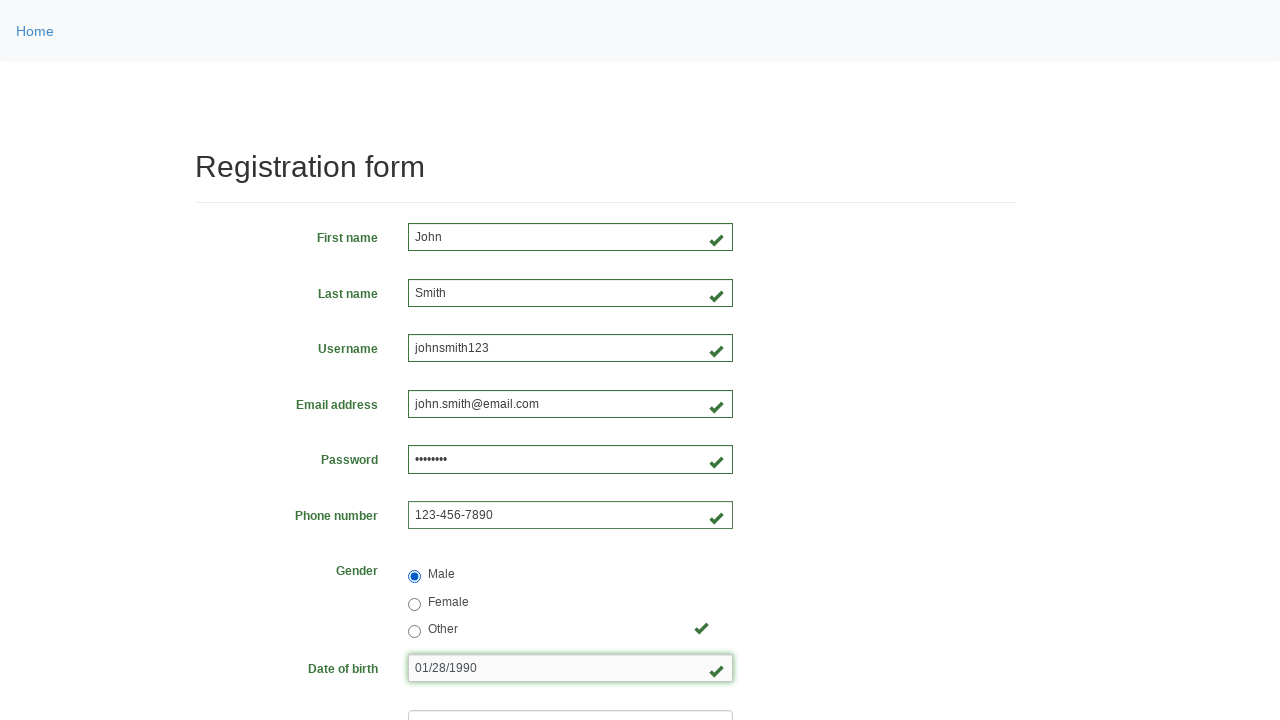

Selected 'Department of Engineering' from department dropdown on select[name='department']
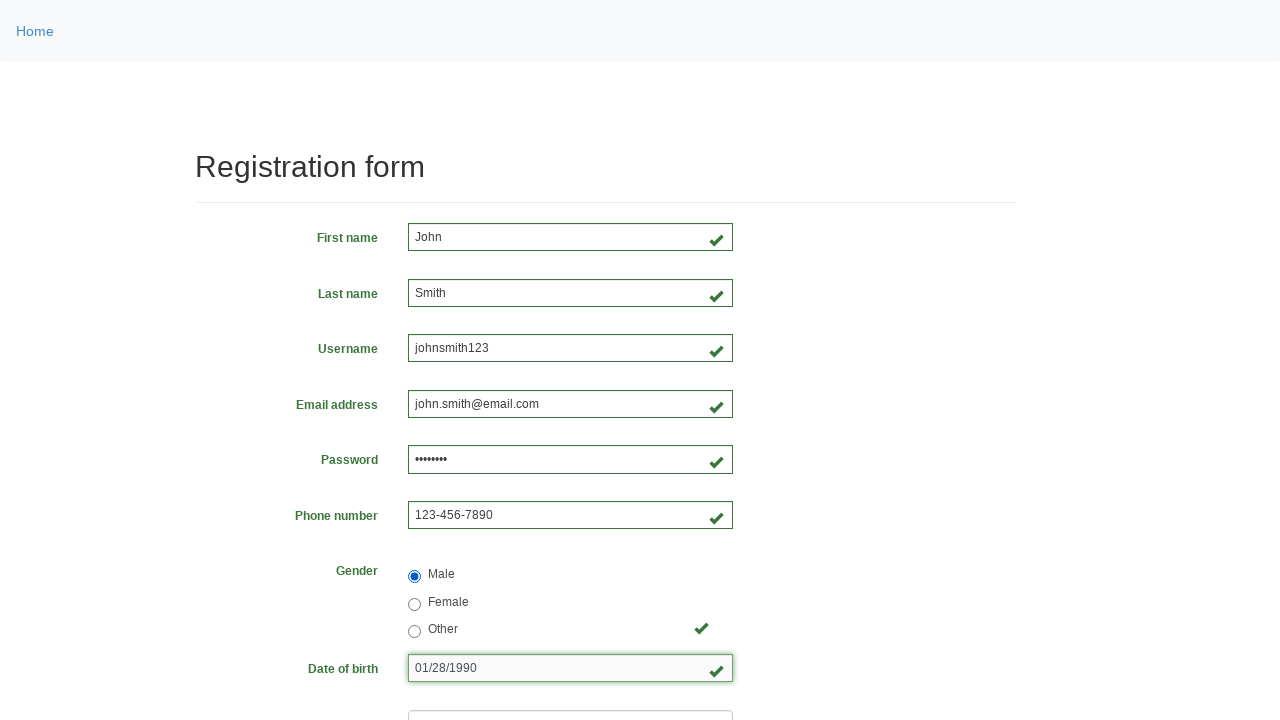

Selected 'SDET' from job title dropdown on select[name='job_title']
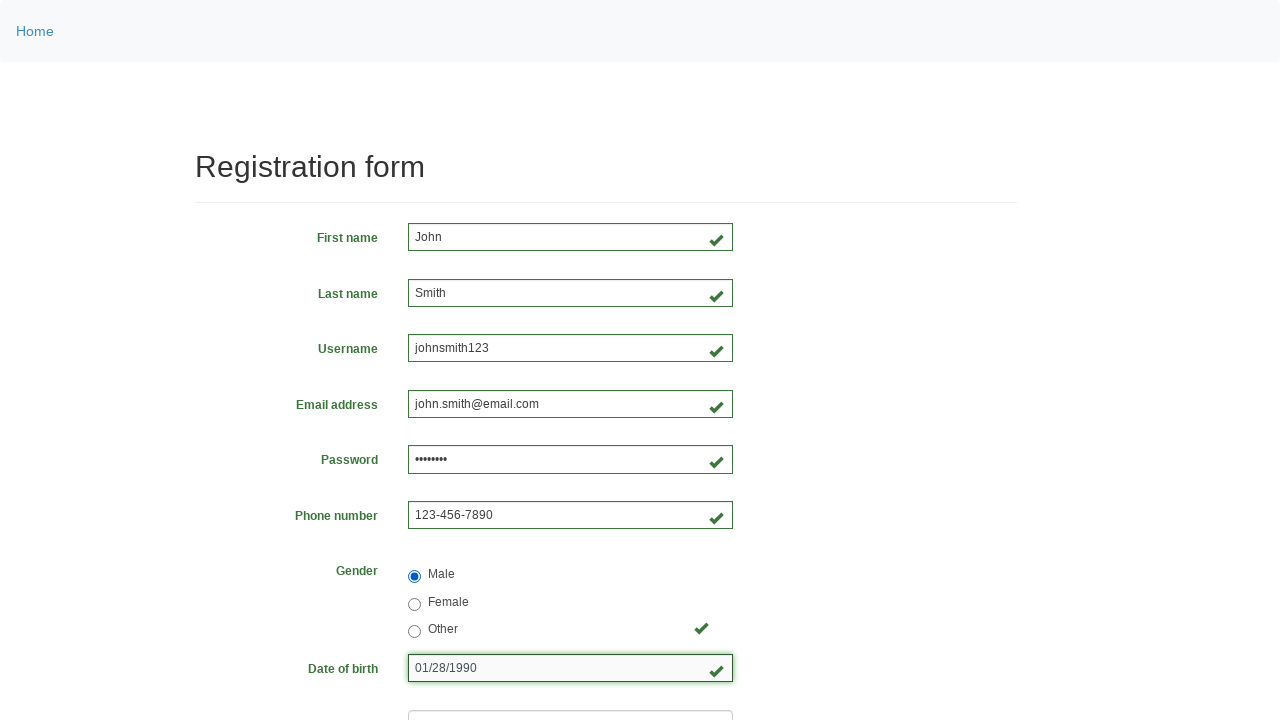

Checked Java language checkbox at (465, 468) on input[value='java']
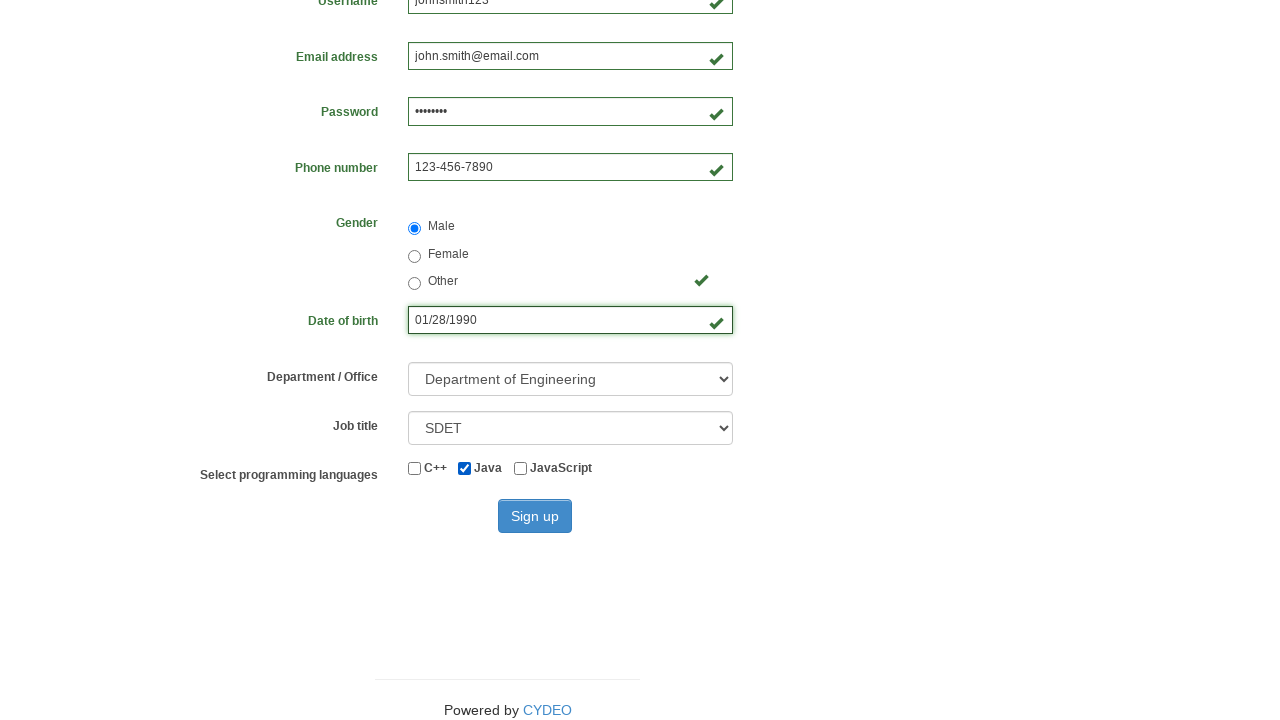

Clicked Sign up button to submit the registration form at (535, 516) on button[type='submit']
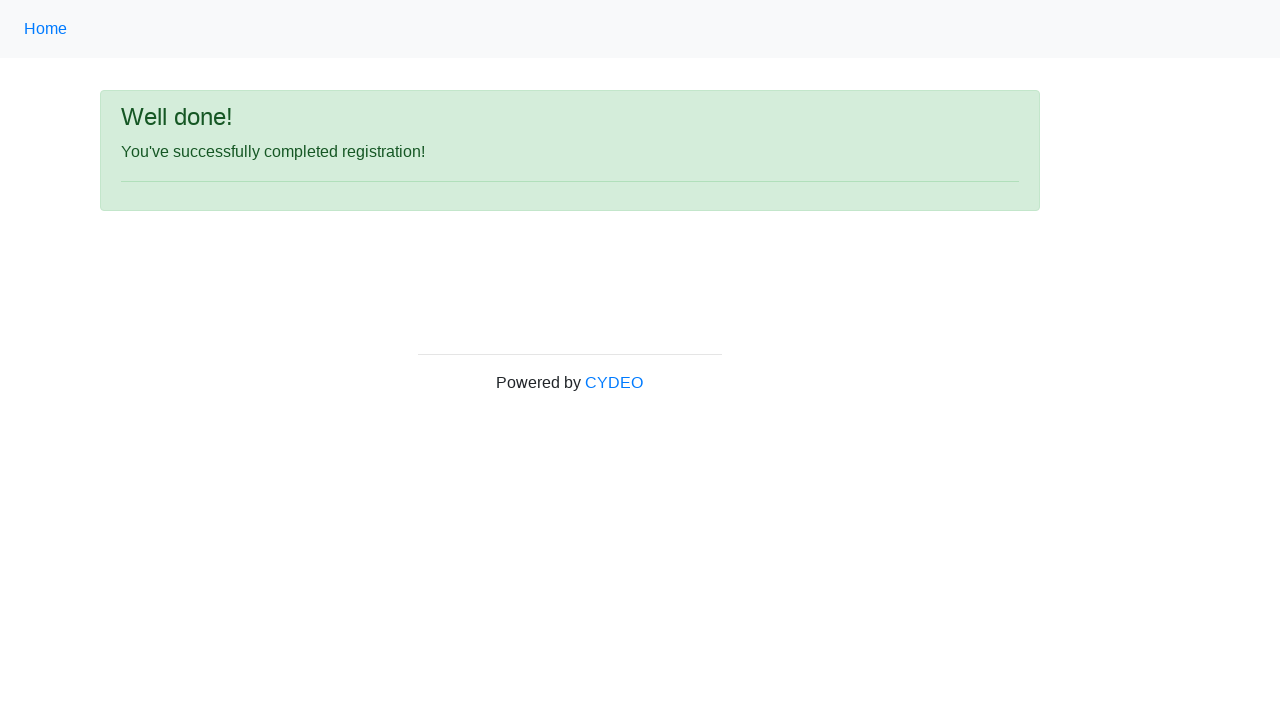

Registration success message displayed
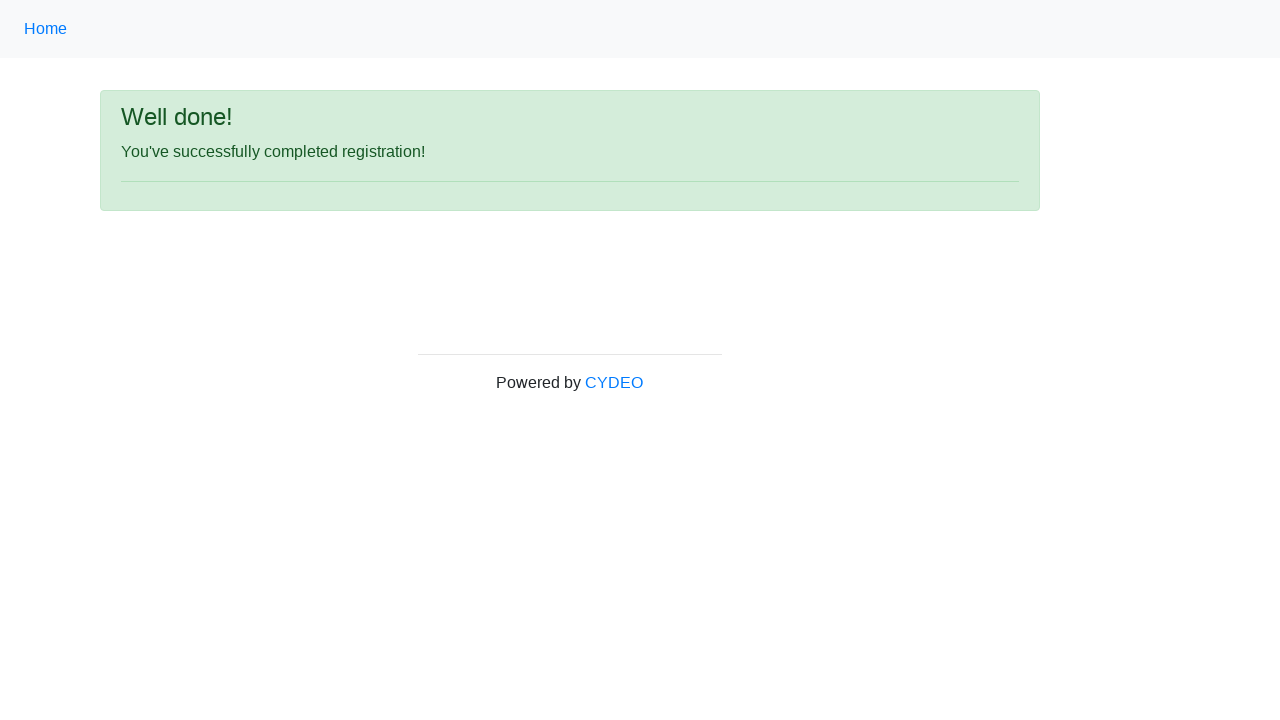

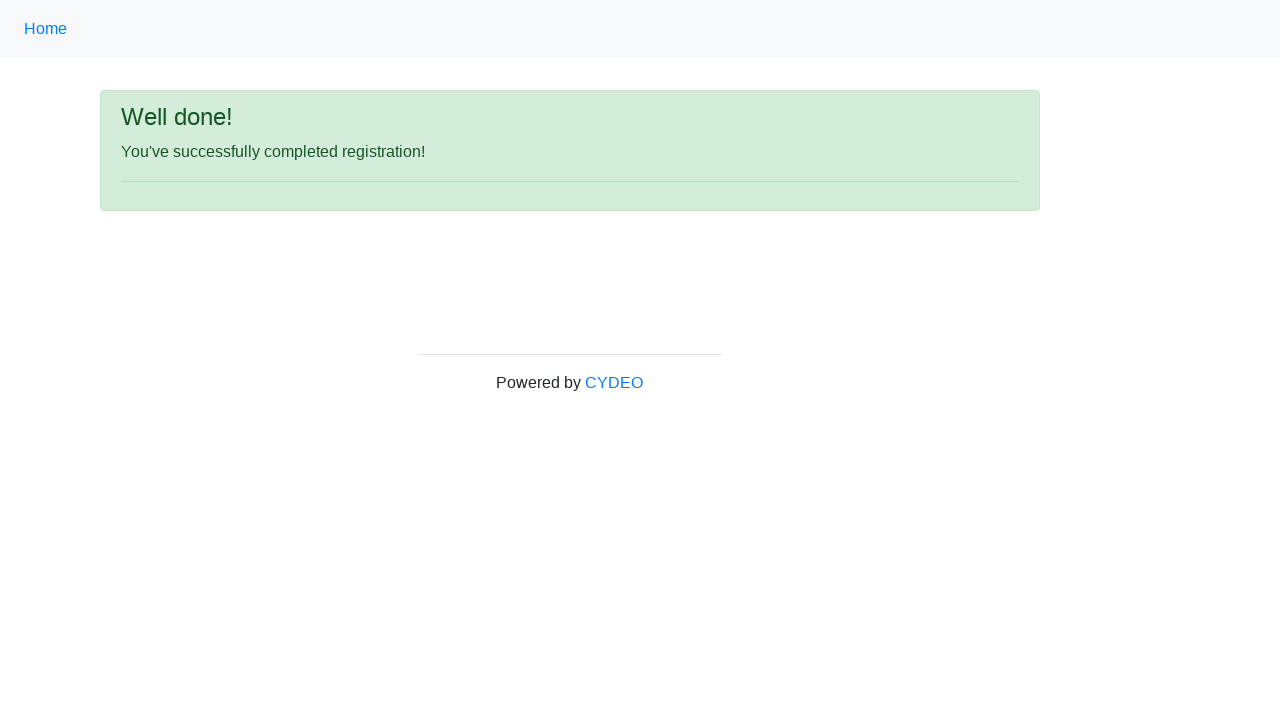